Tests that new items are appended to the bottom of the list and the count displays correctly

Starting URL: https://demo.playwright.dev/todomvc

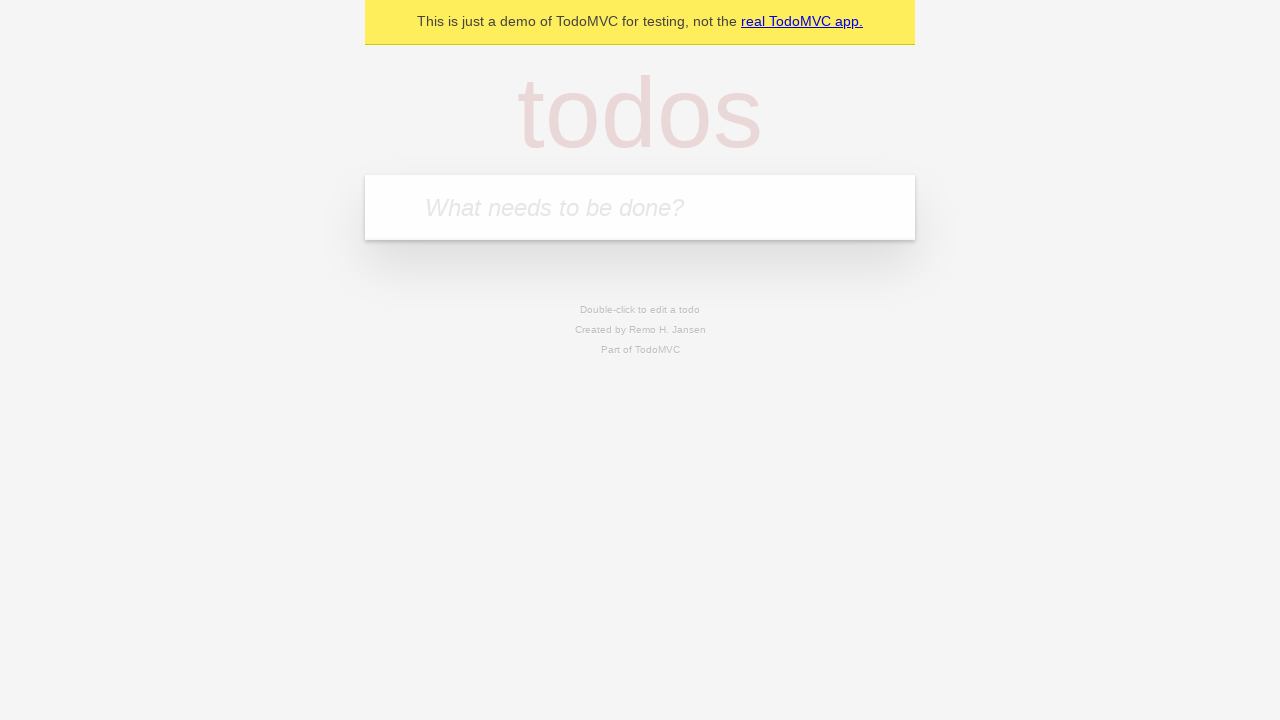

Filled new todo input with 'buy some cheese' on .new-todo
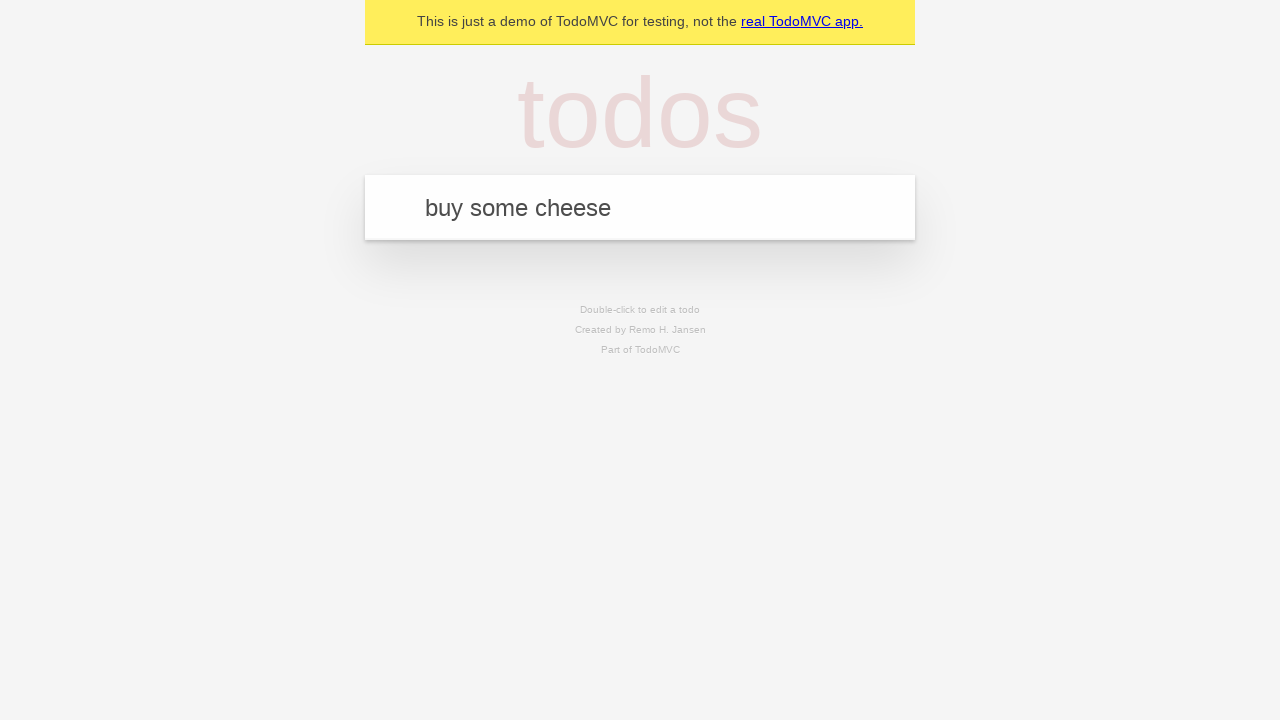

Pressed Enter to add first todo item on .new-todo
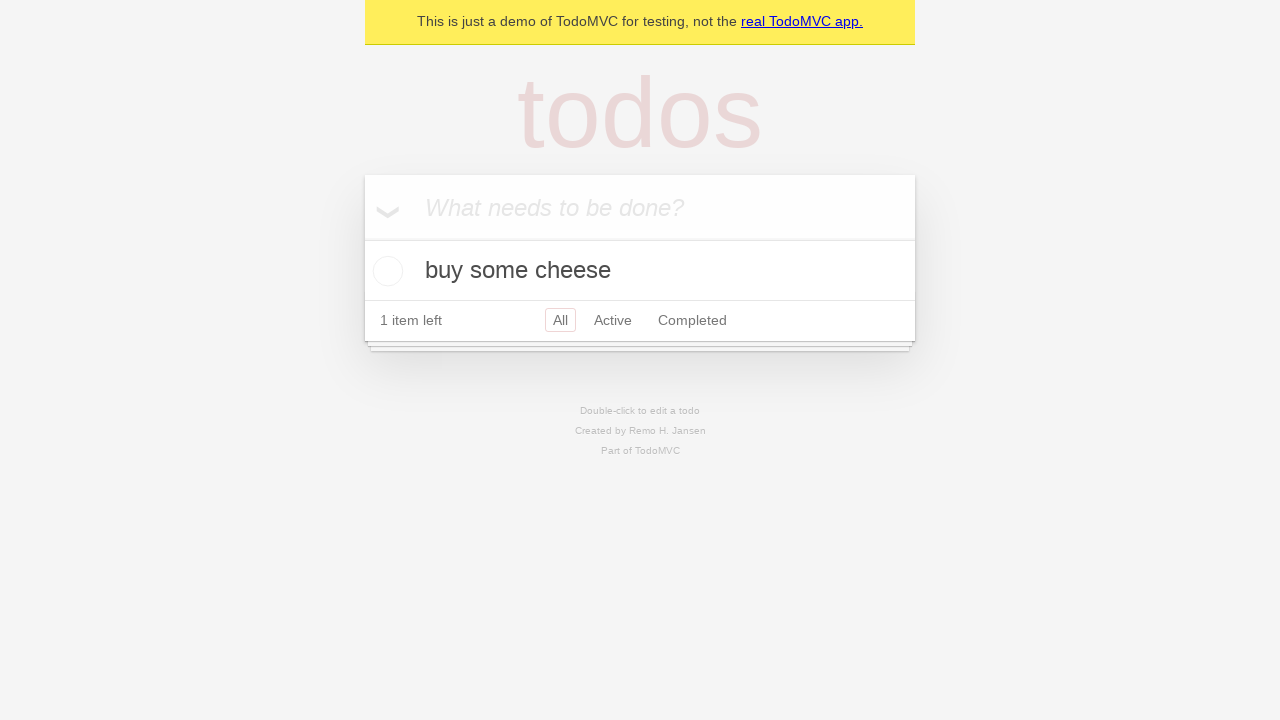

Filled new todo input with 'feed the cat' on .new-todo
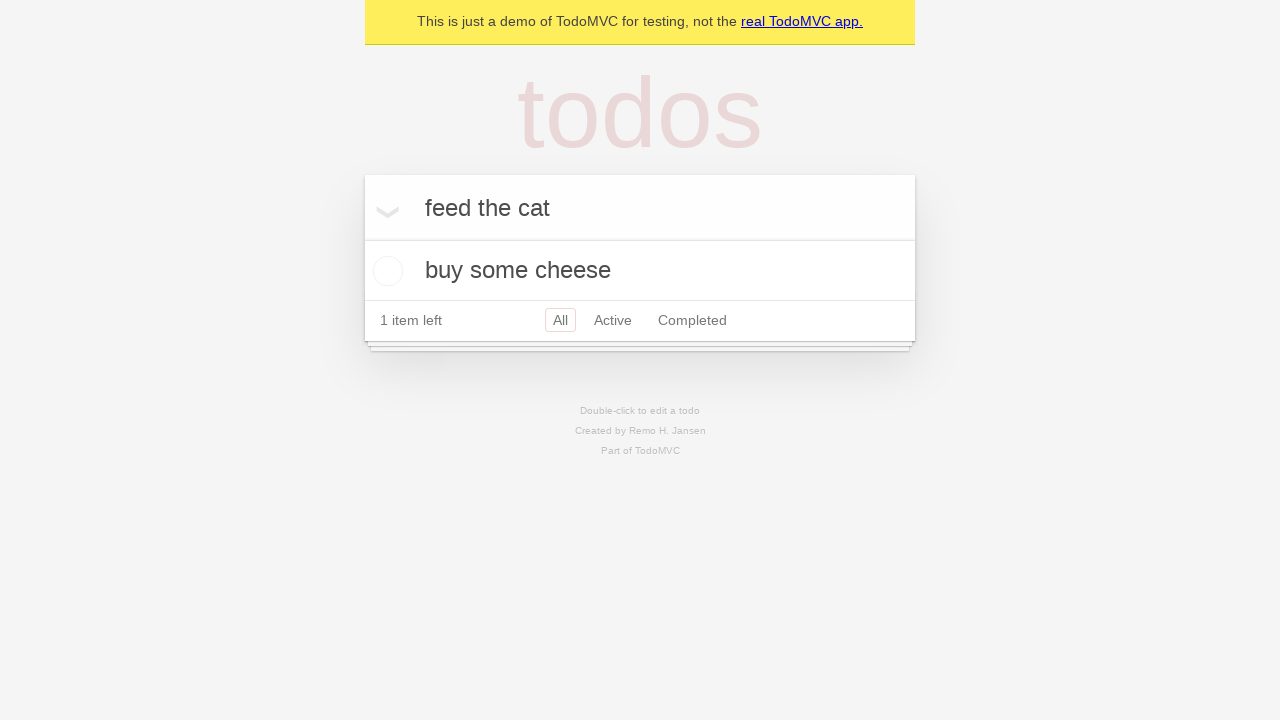

Pressed Enter to add second todo item on .new-todo
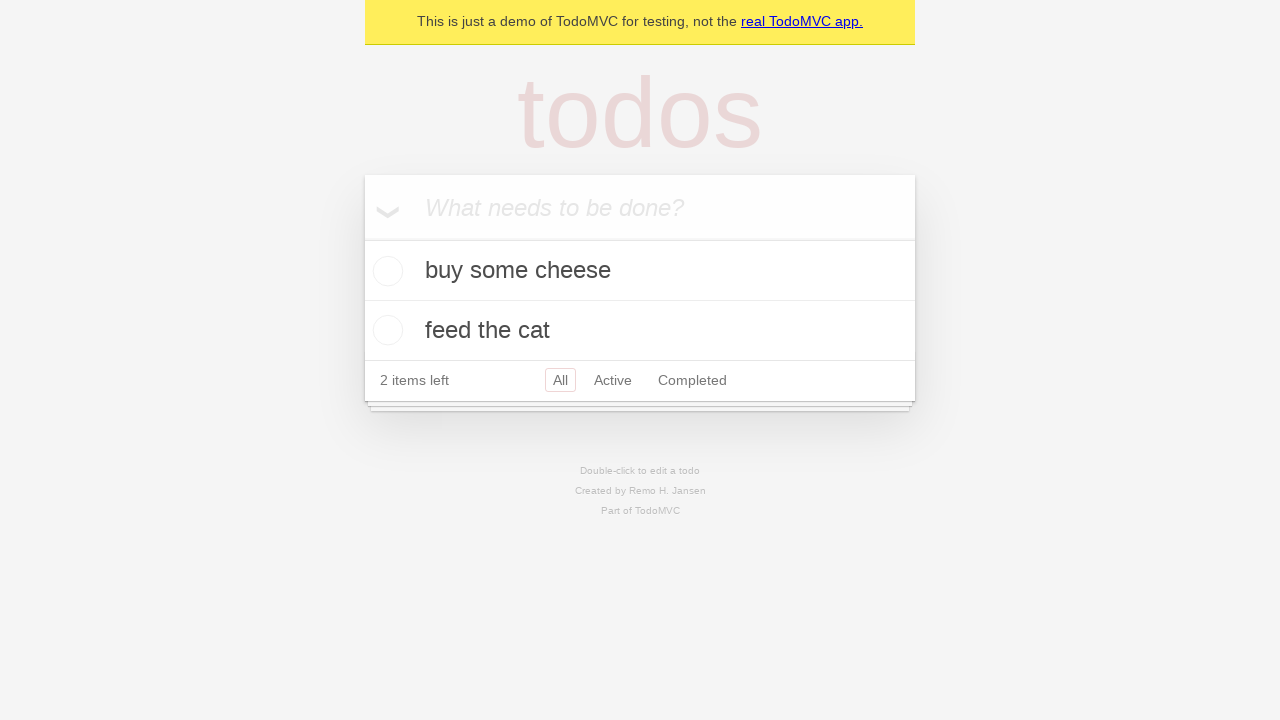

Filled new todo input with 'book a doctors appointment' on .new-todo
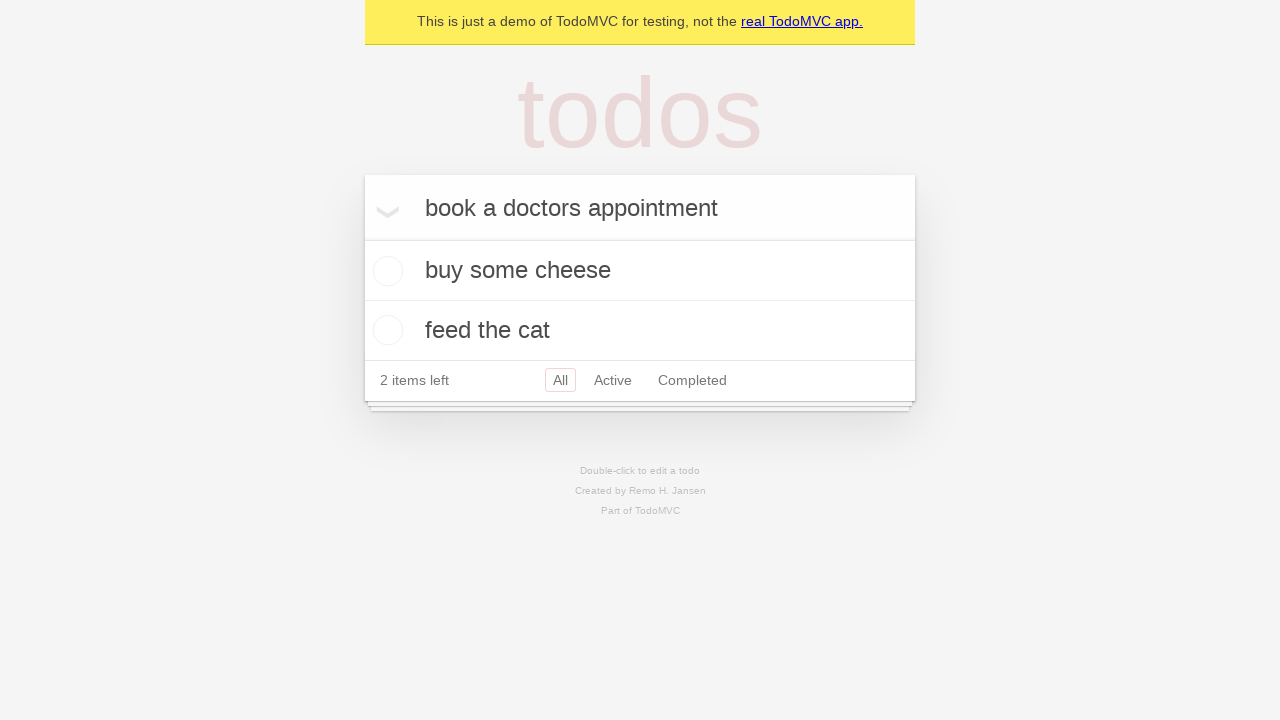

Pressed Enter to add third todo item on .new-todo
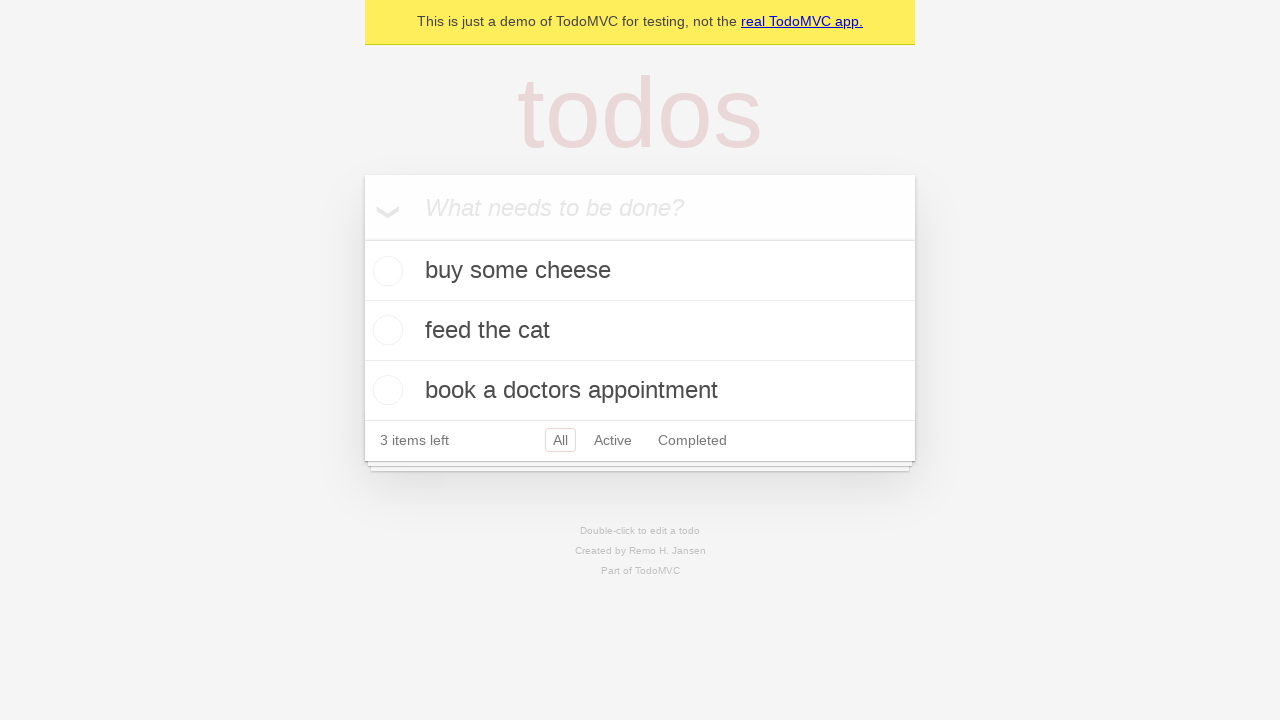

Todo count indicator loaded, verifying 3 items are displayed
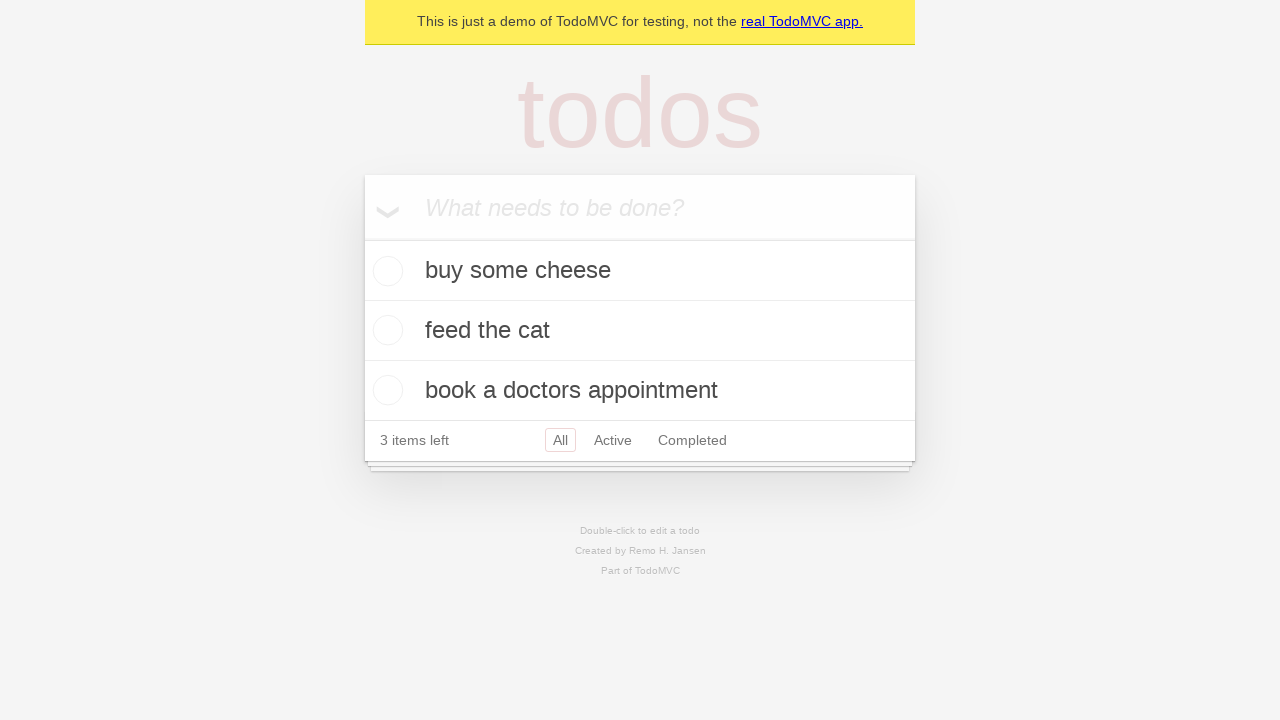

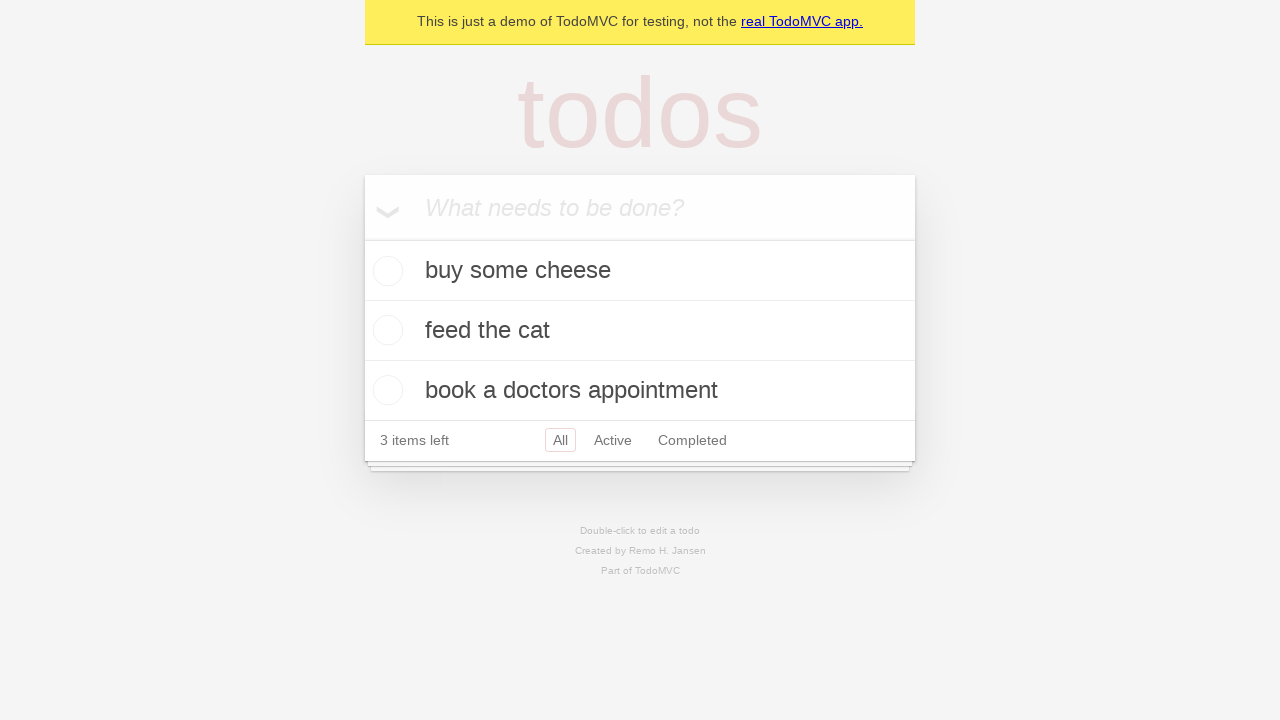